Tests an e-commerce website by searching for products containing "ca", verifying search results, and adding specific products to the cart

Starting URL: https://rahulshettyacademy.com/seleniumPractise/#/

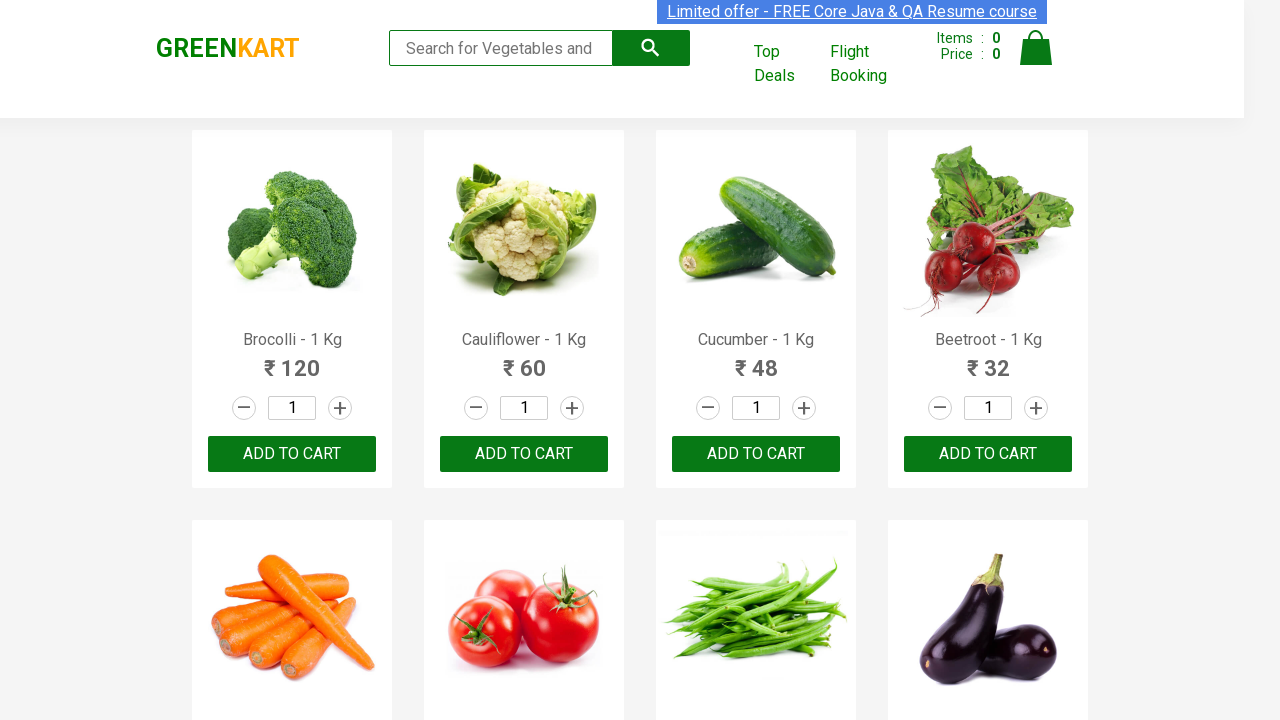

Filled search field with 'ca' to filter products on .search-keyword
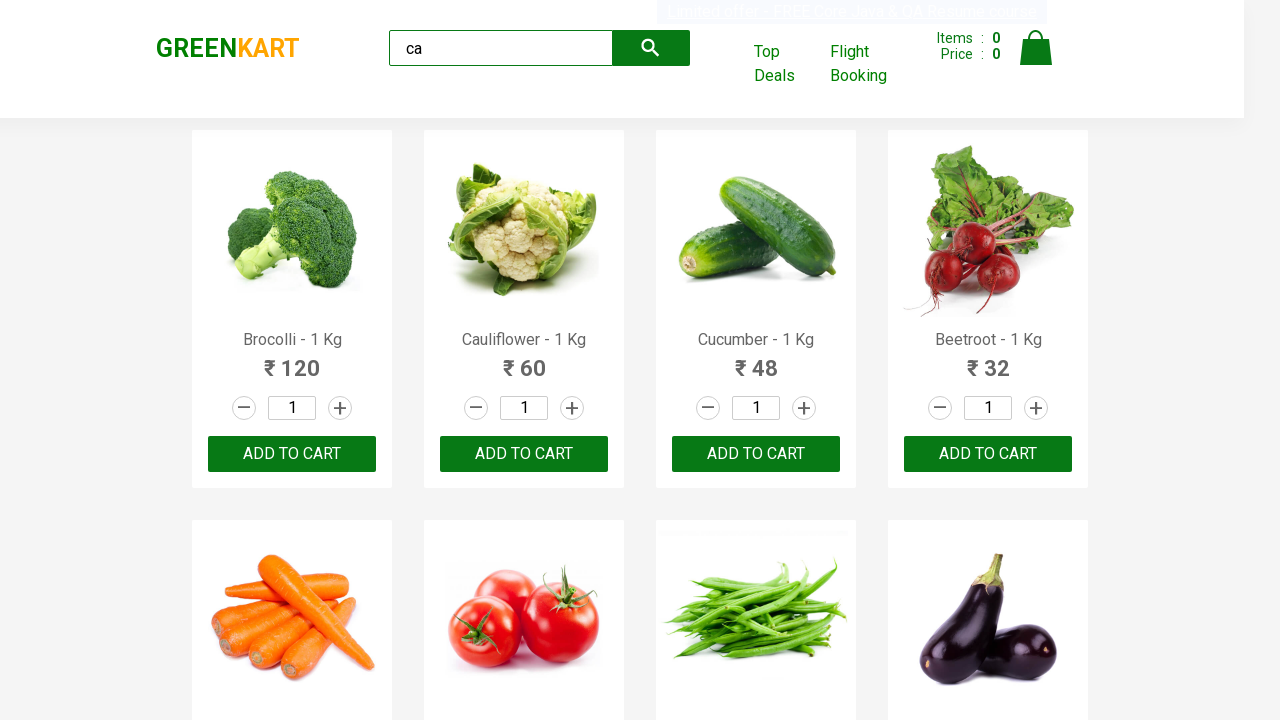

Waited 2 seconds for search results to filter
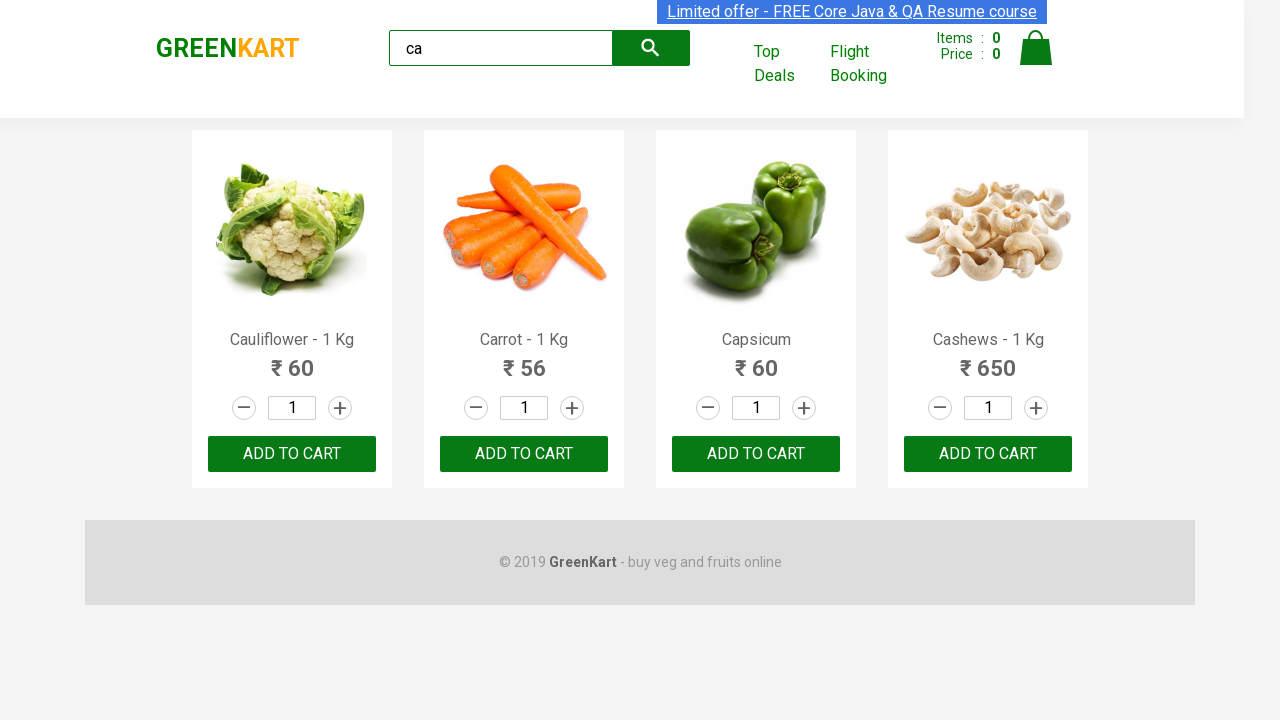

Verified filtered products are visible
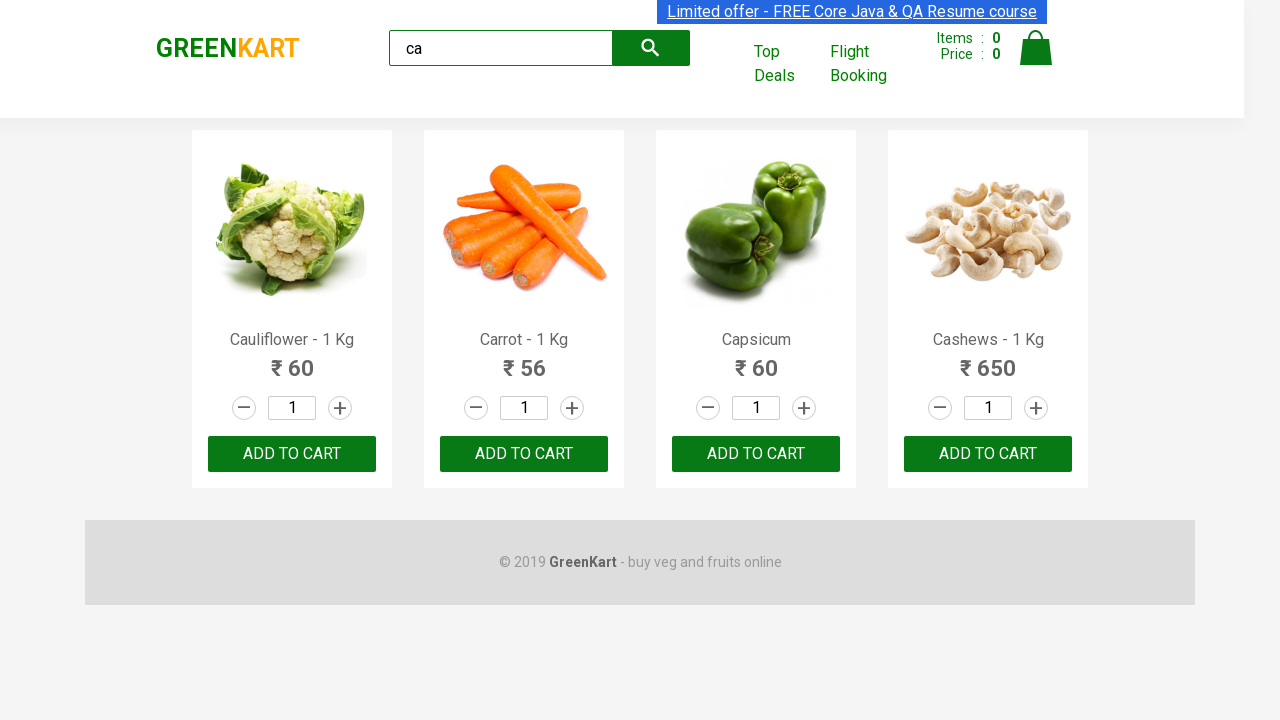

Clicked 'ADD TO CART' button for the second visible product at (524, 454) on .products .product >> nth=1 >> button:has-text("ADD TO CART")
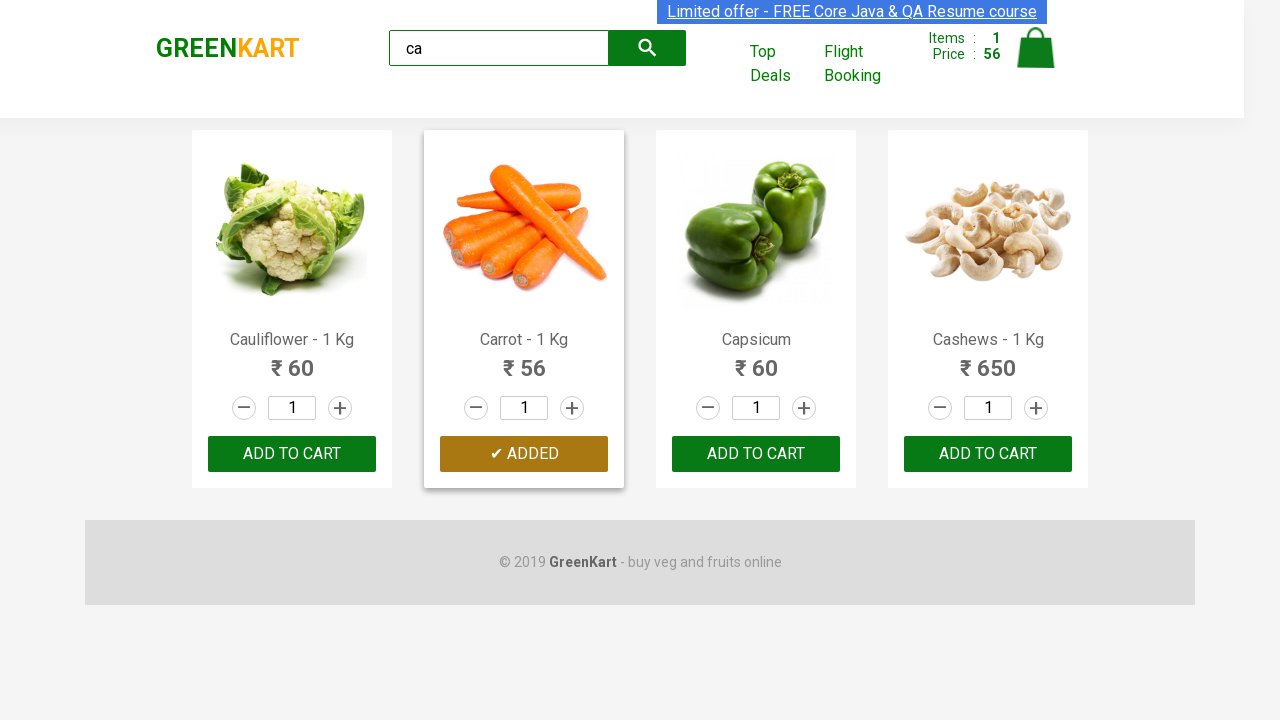

Retrieved count of 4 products from search results
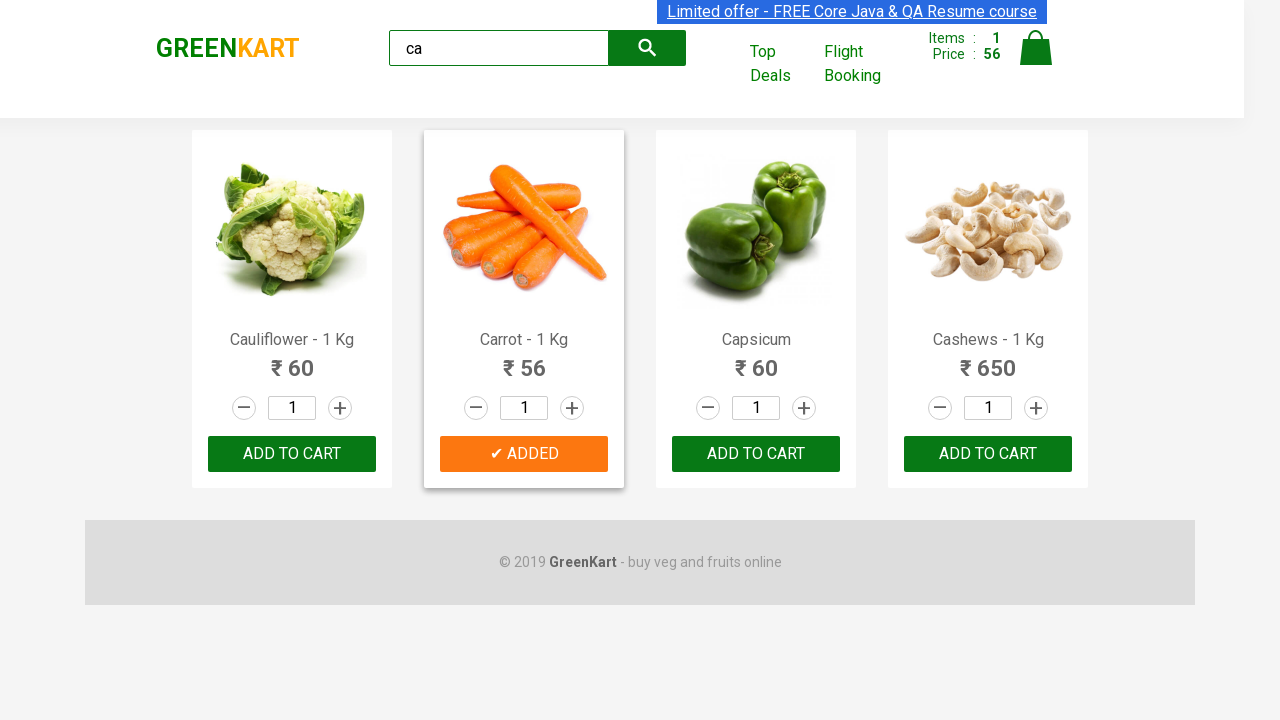

Extracted product name: 'Cauliflower - 1 Kg'
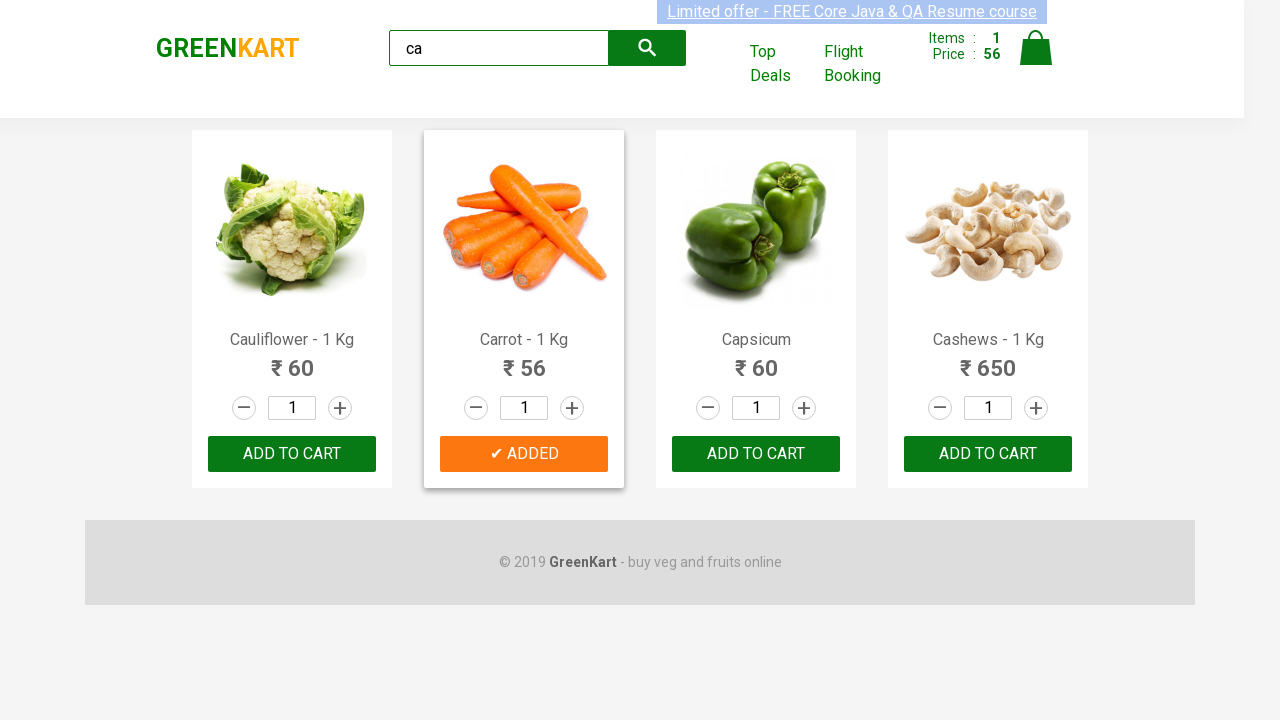

Extracted product name: 'Carrot - 1 Kg'
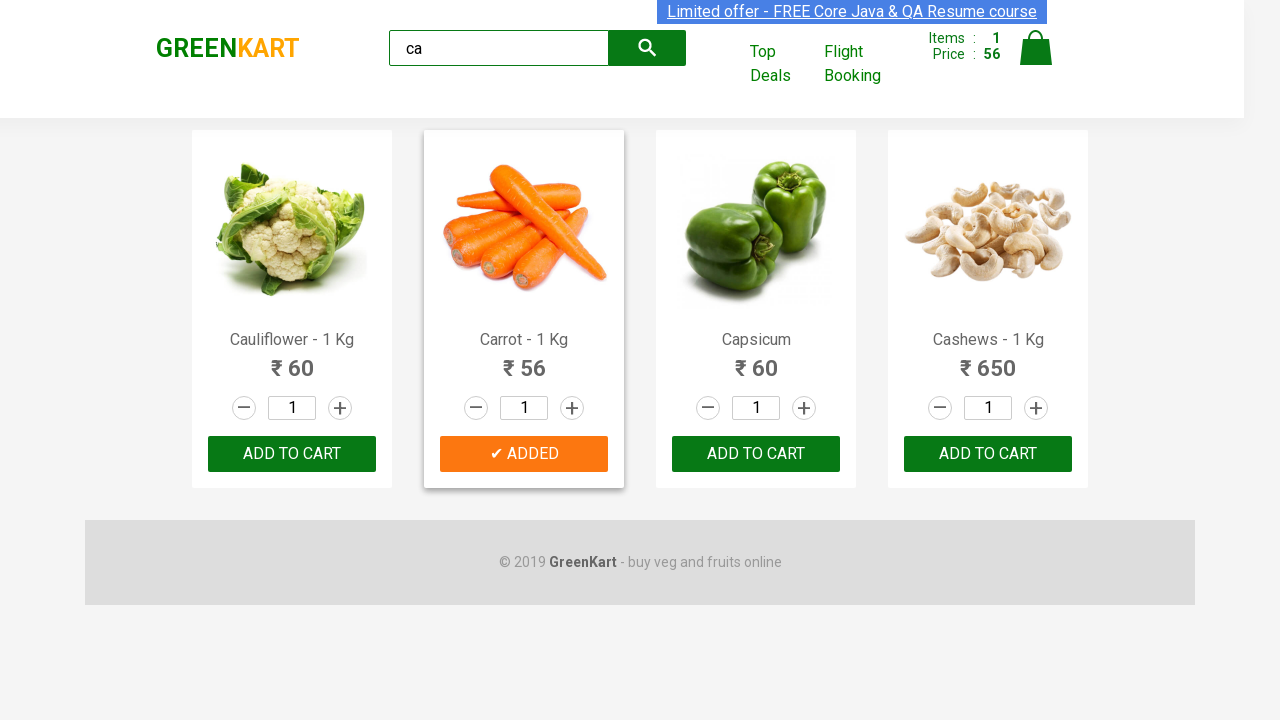

Extracted product name: 'Capsicum'
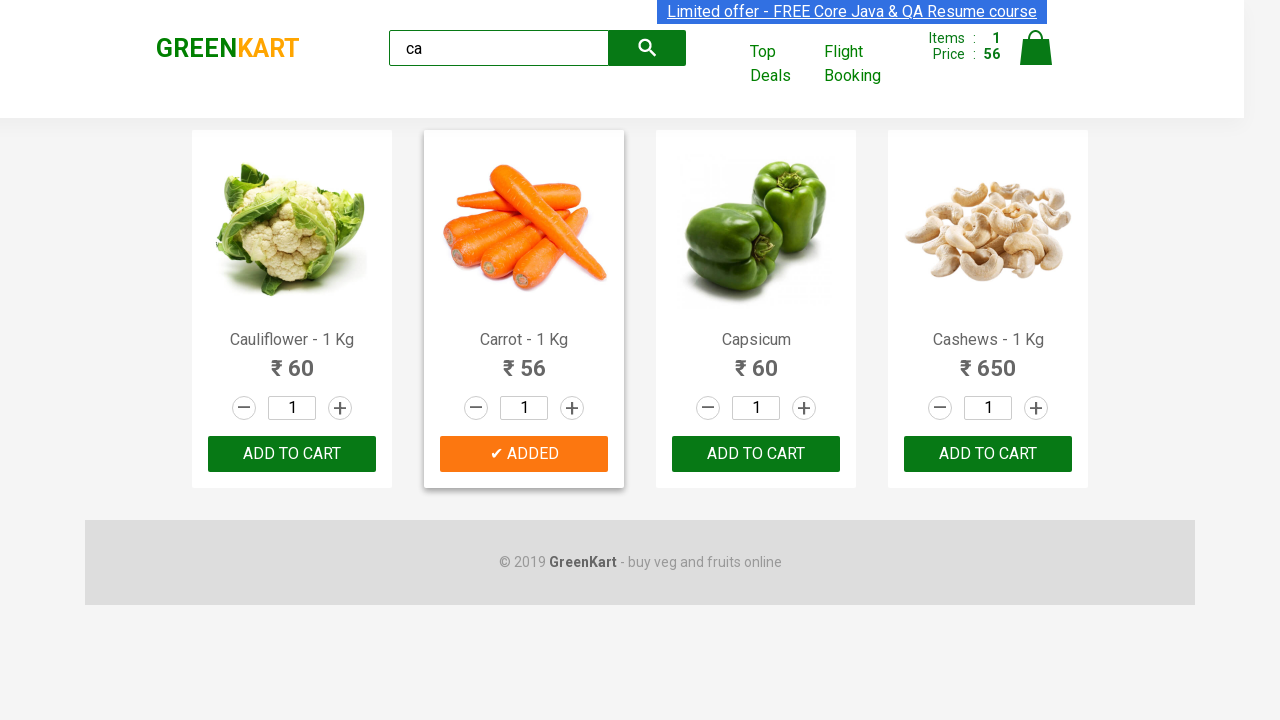

Extracted product name: 'Cashews - 1 Kg'
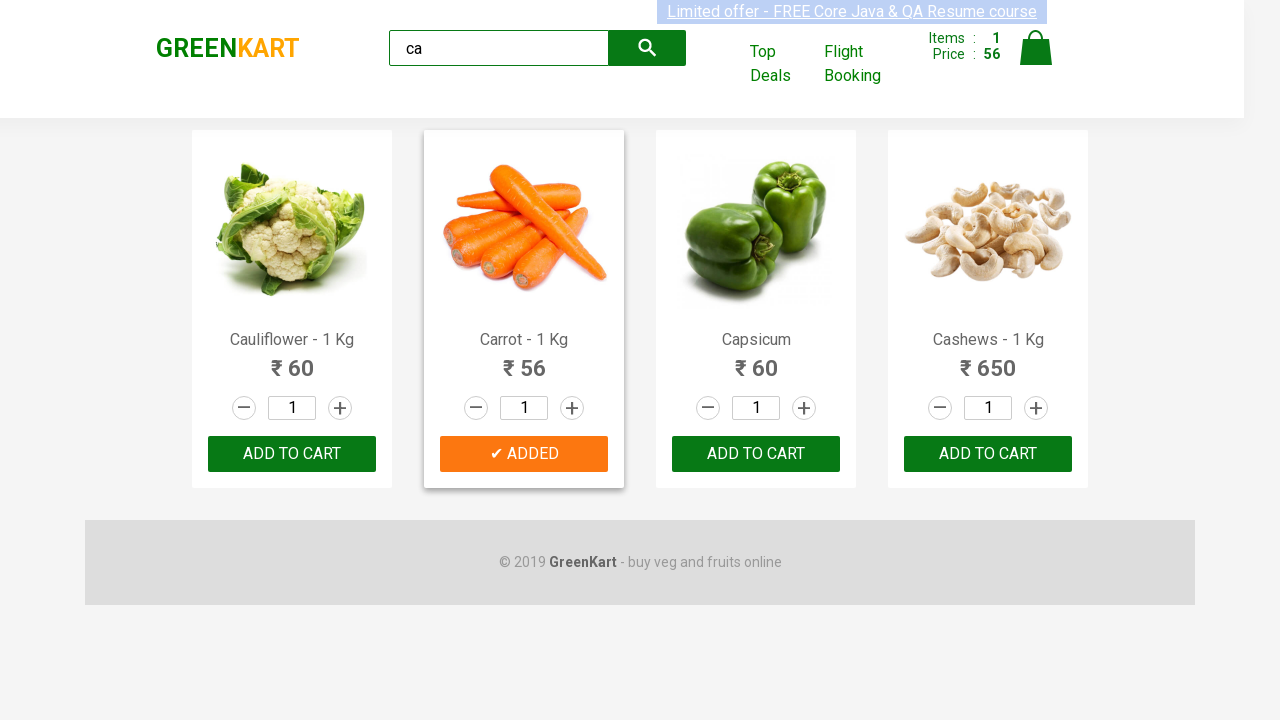

Found Cashews product and clicked 'ADD TO CART' button at (988, 454) on .products .product >> nth=3 >> button
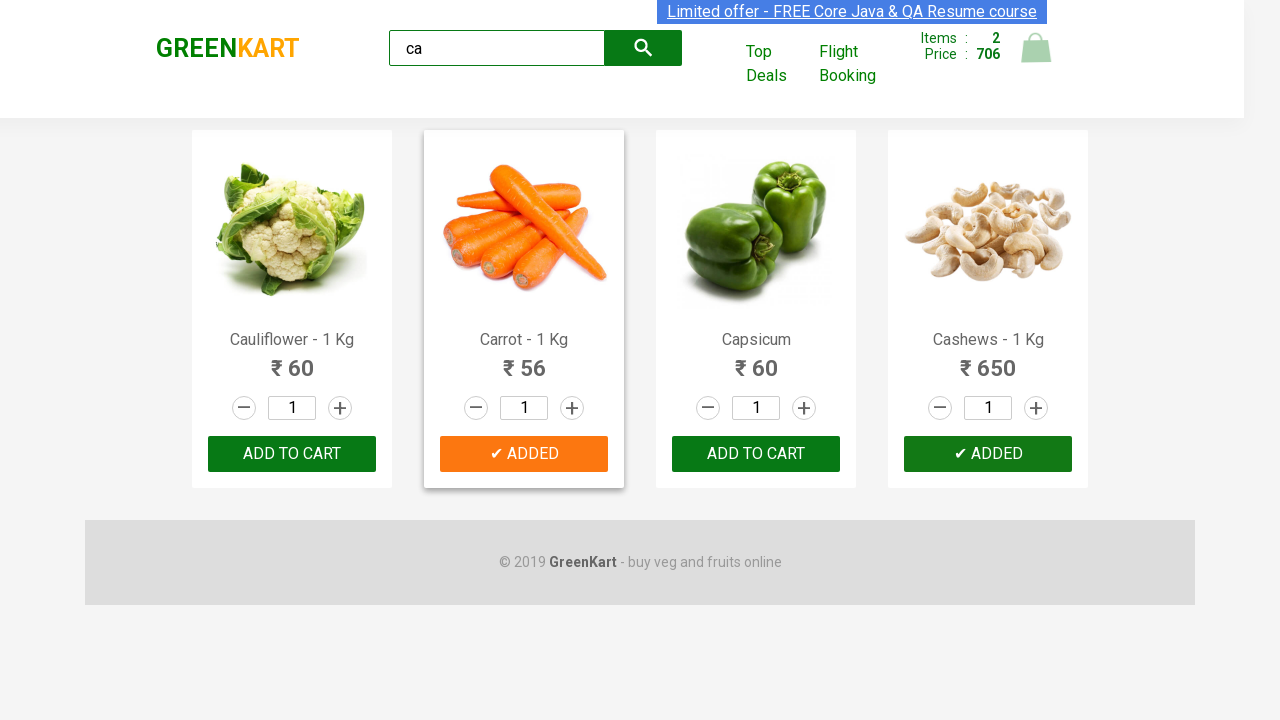

Verified 'GREENKART' brand text is present
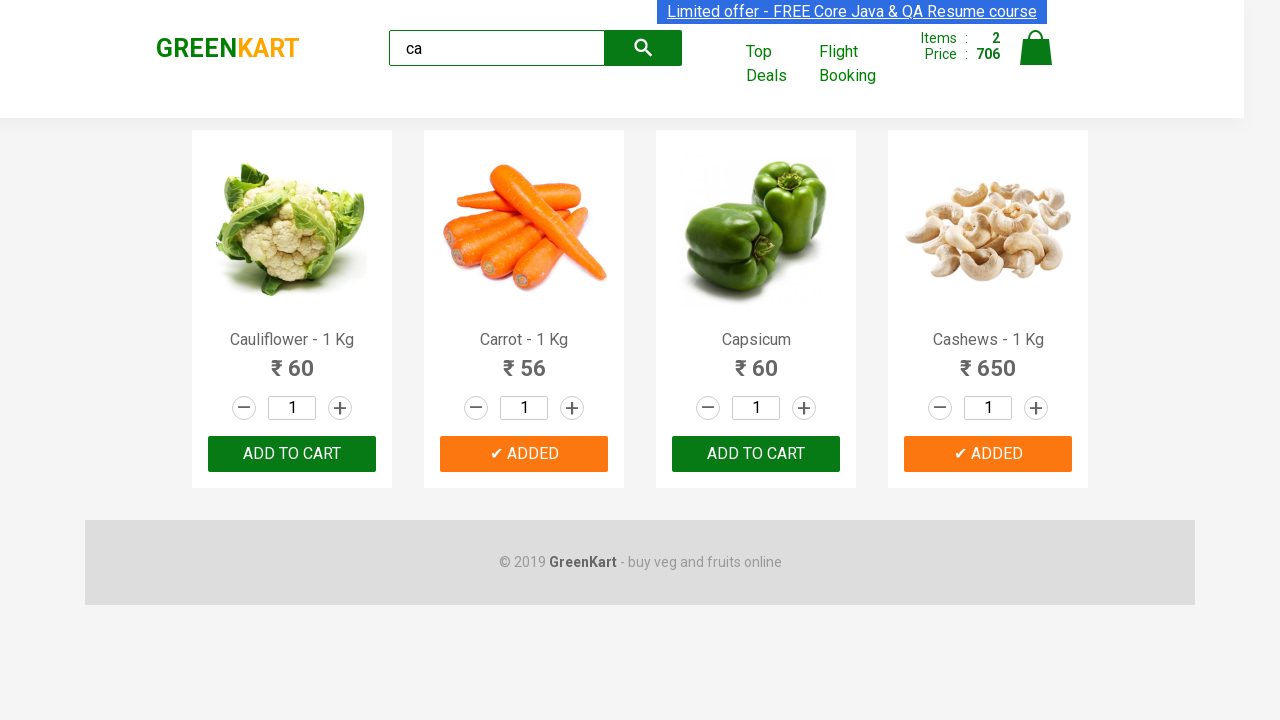

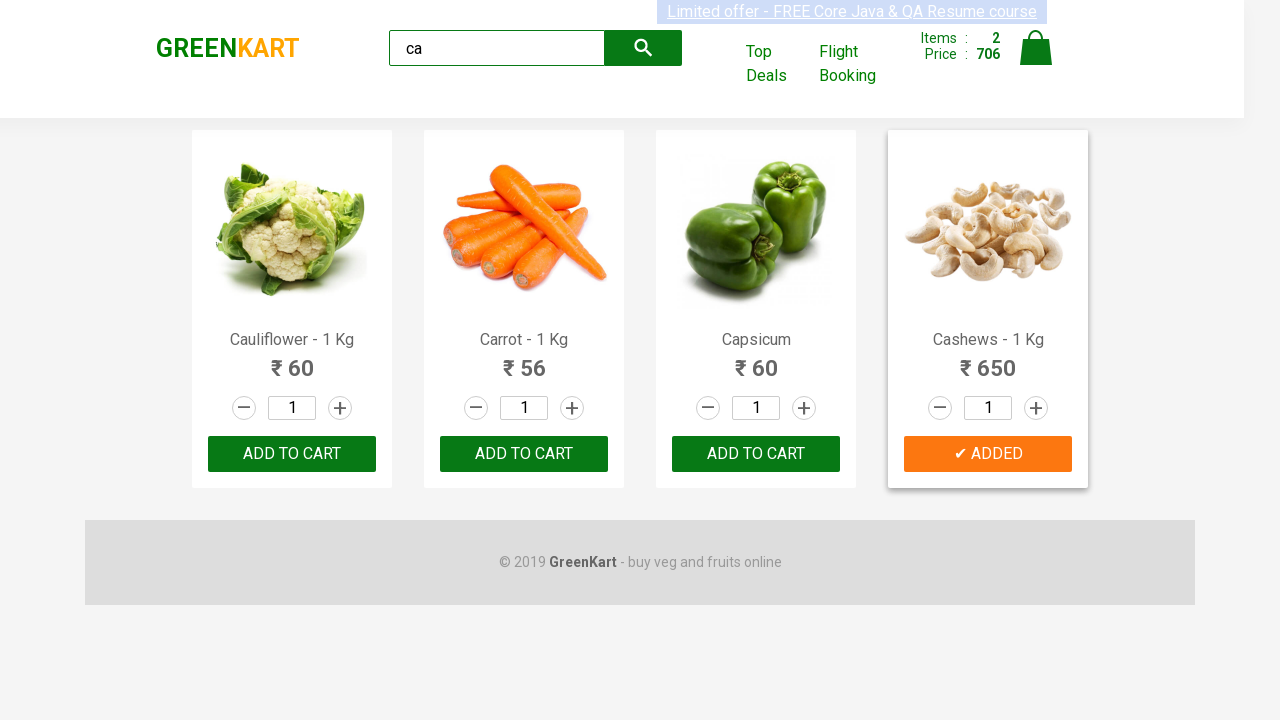